Opens YouTube homepage, retrieves the page title, and maximizes the browser window to verify basic page load functionality.

Starting URL: https://www.youtube.com/

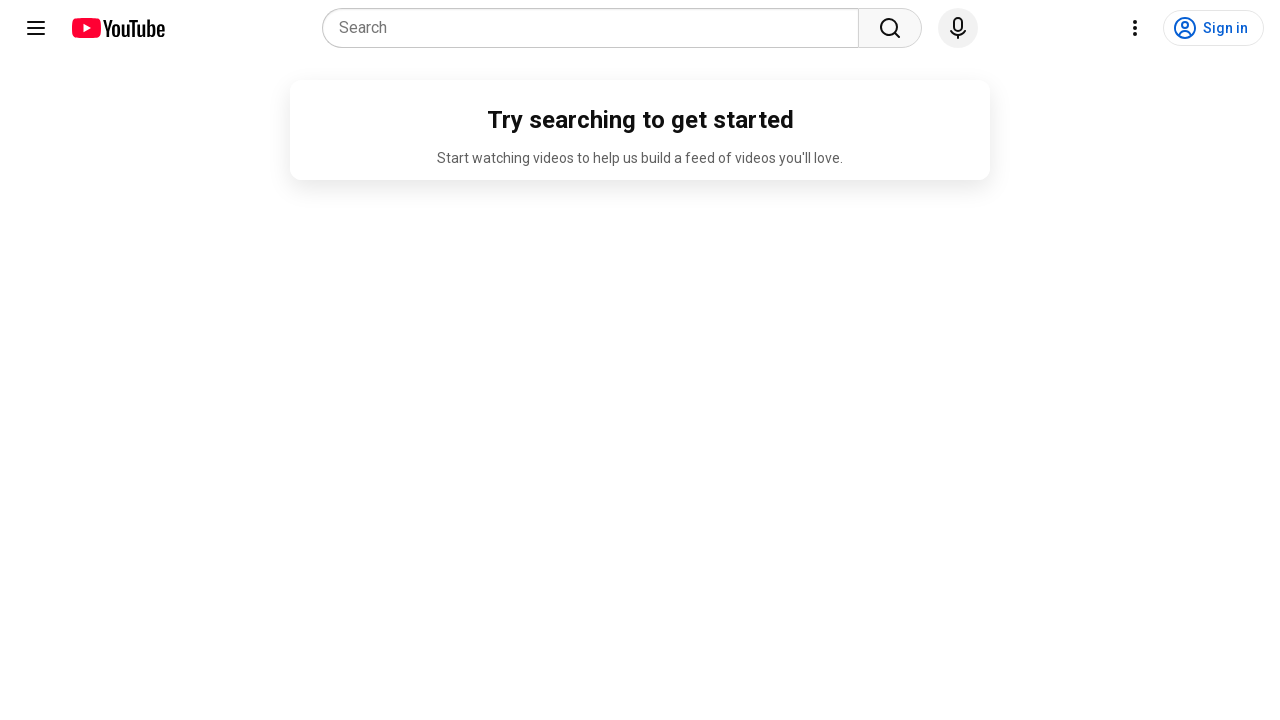

Retrieved page title from YouTube homepage
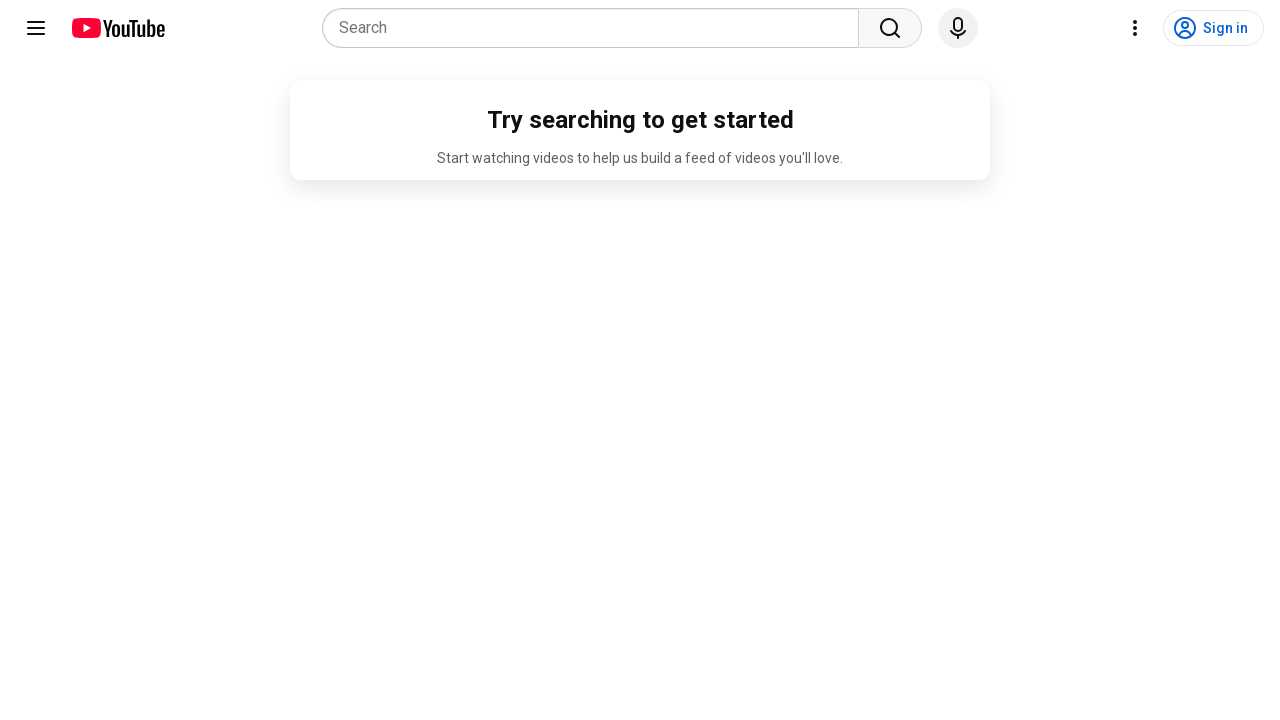

Maximized browser window to 1920x1080 resolution
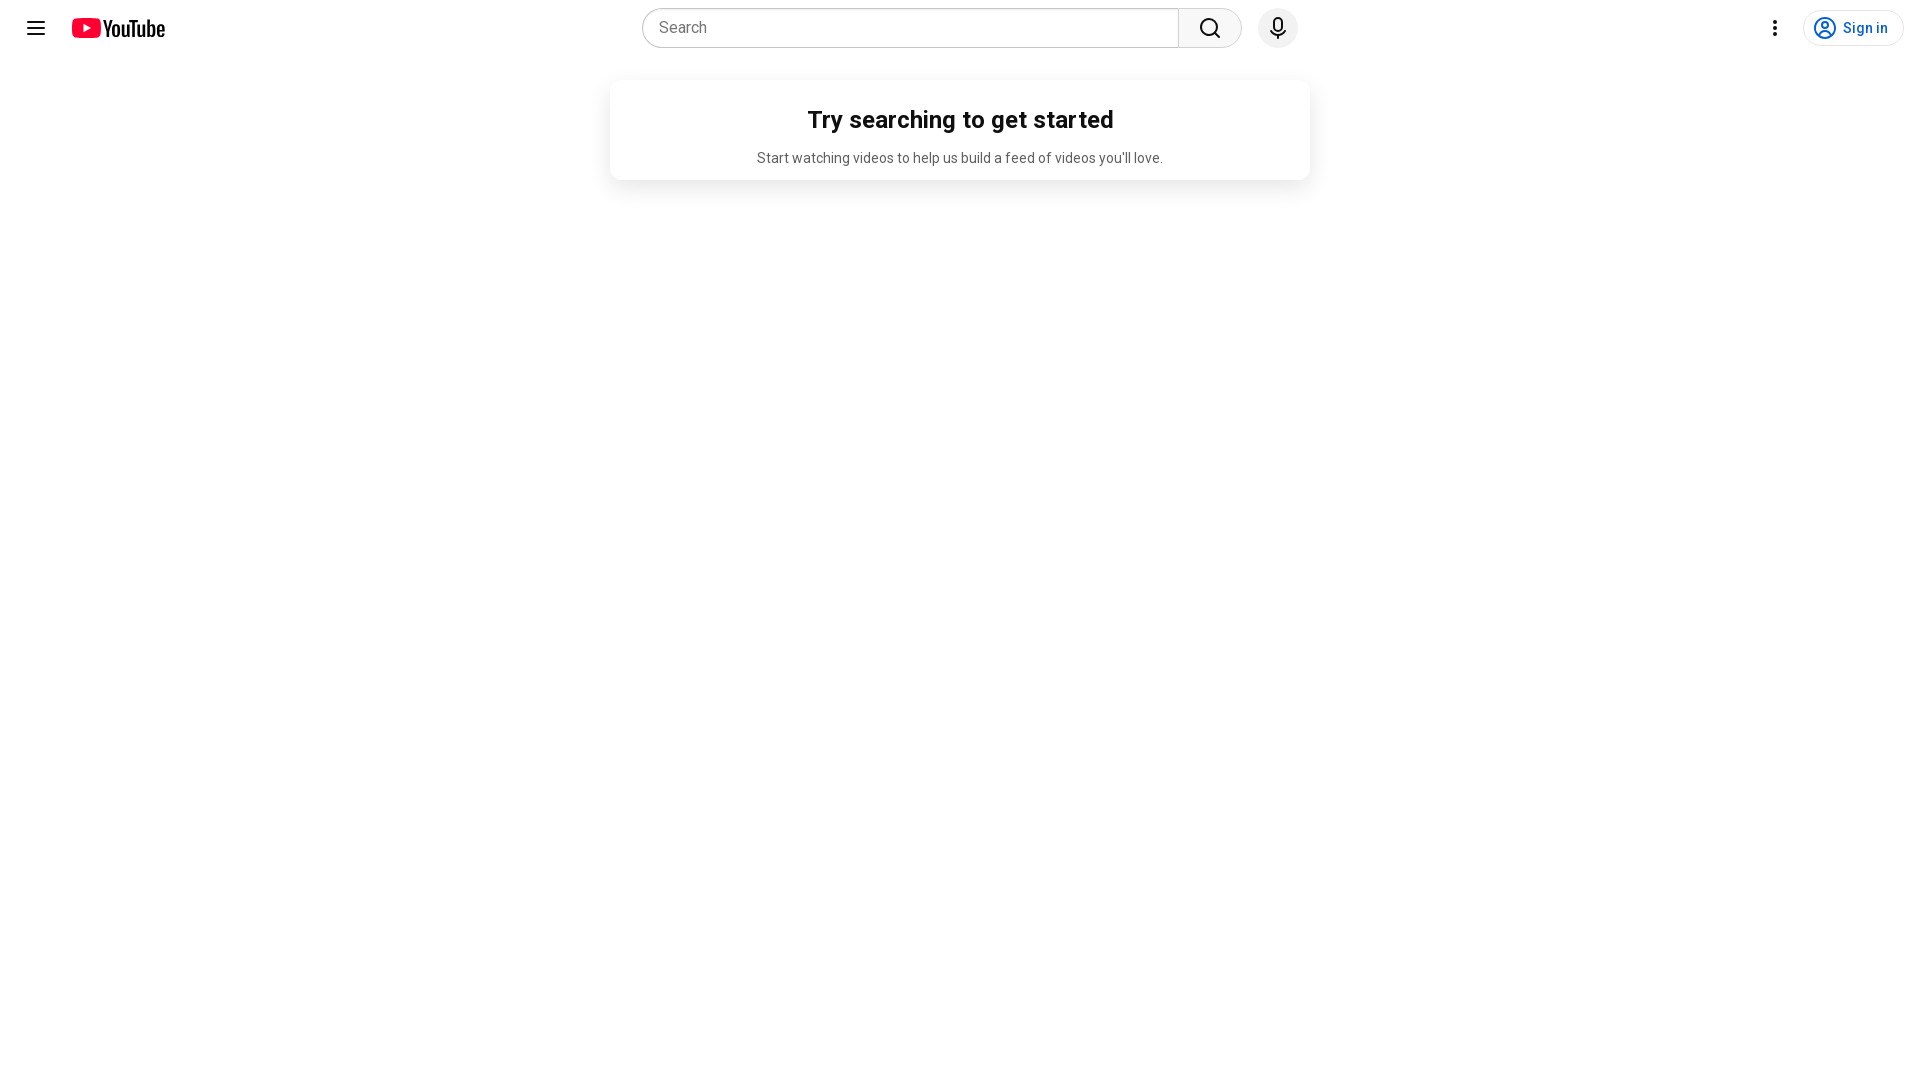

Page fully loaded and ready for interaction
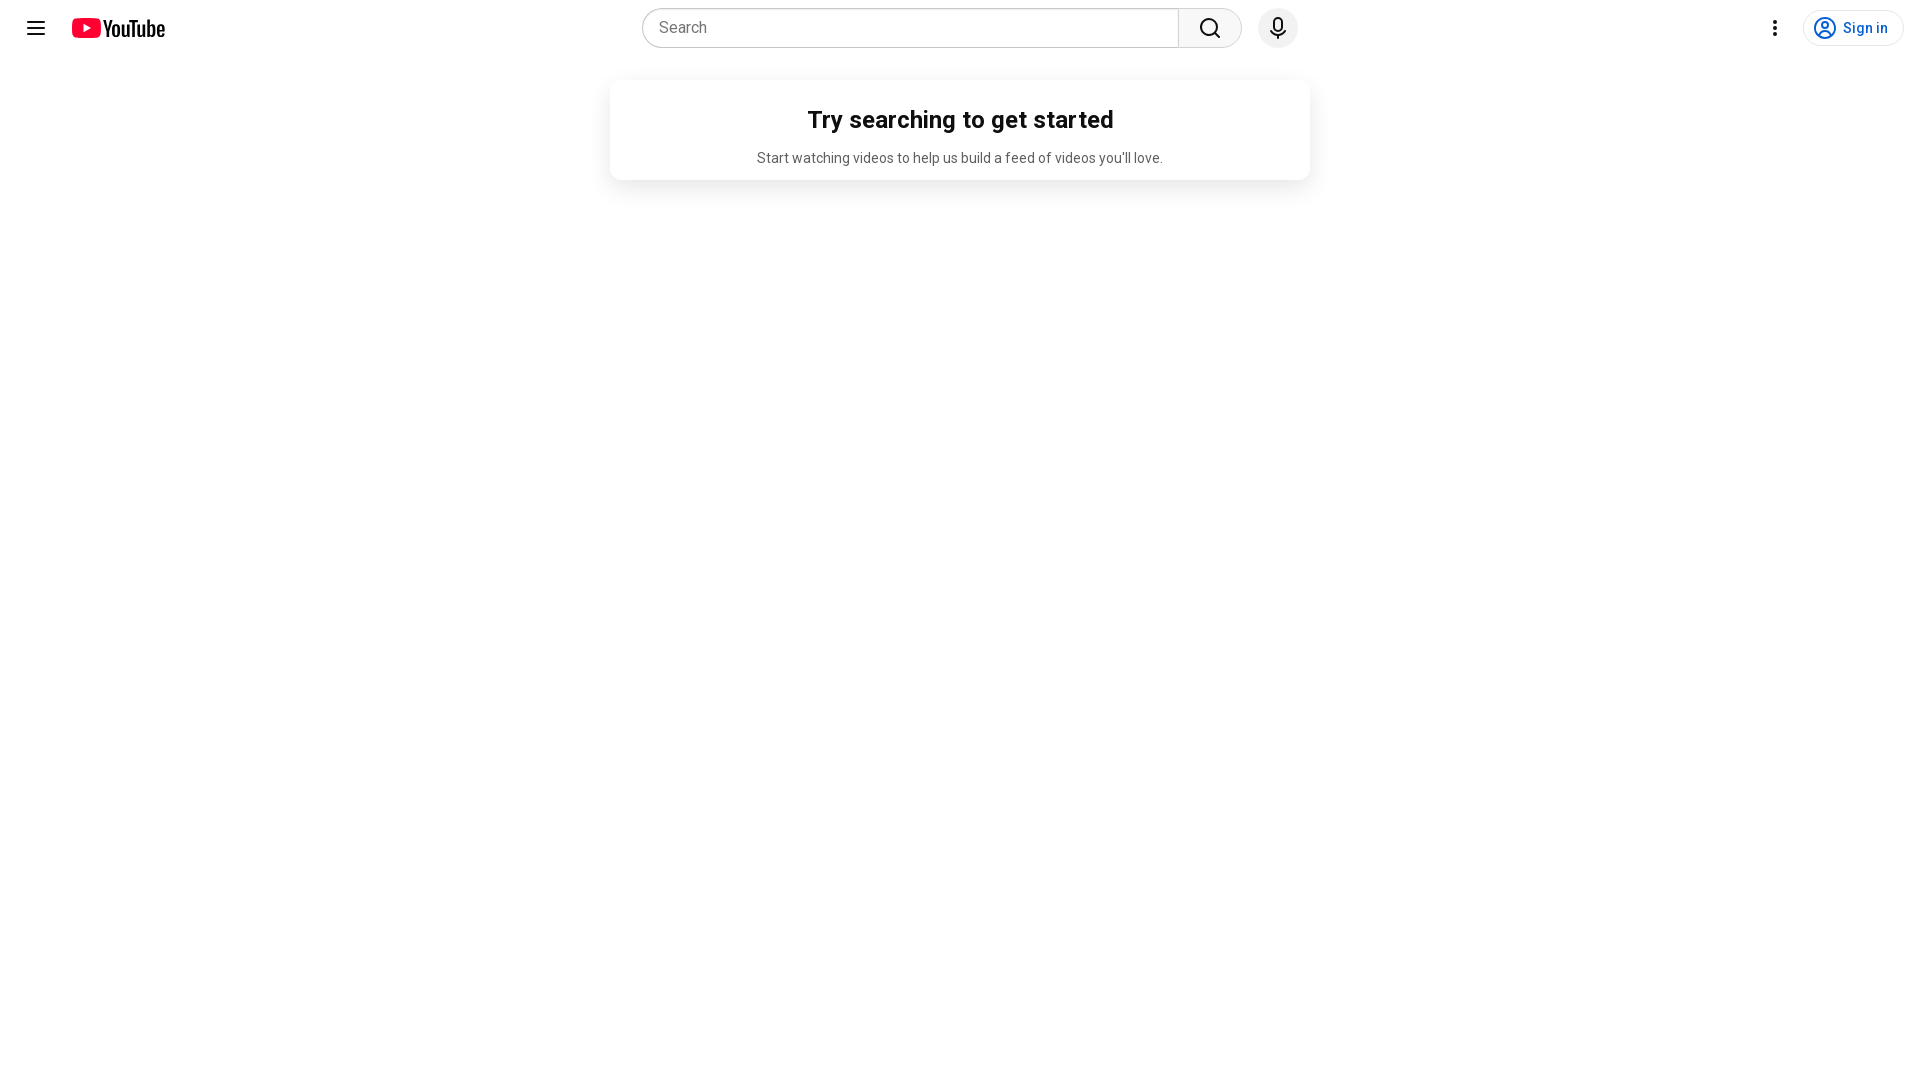

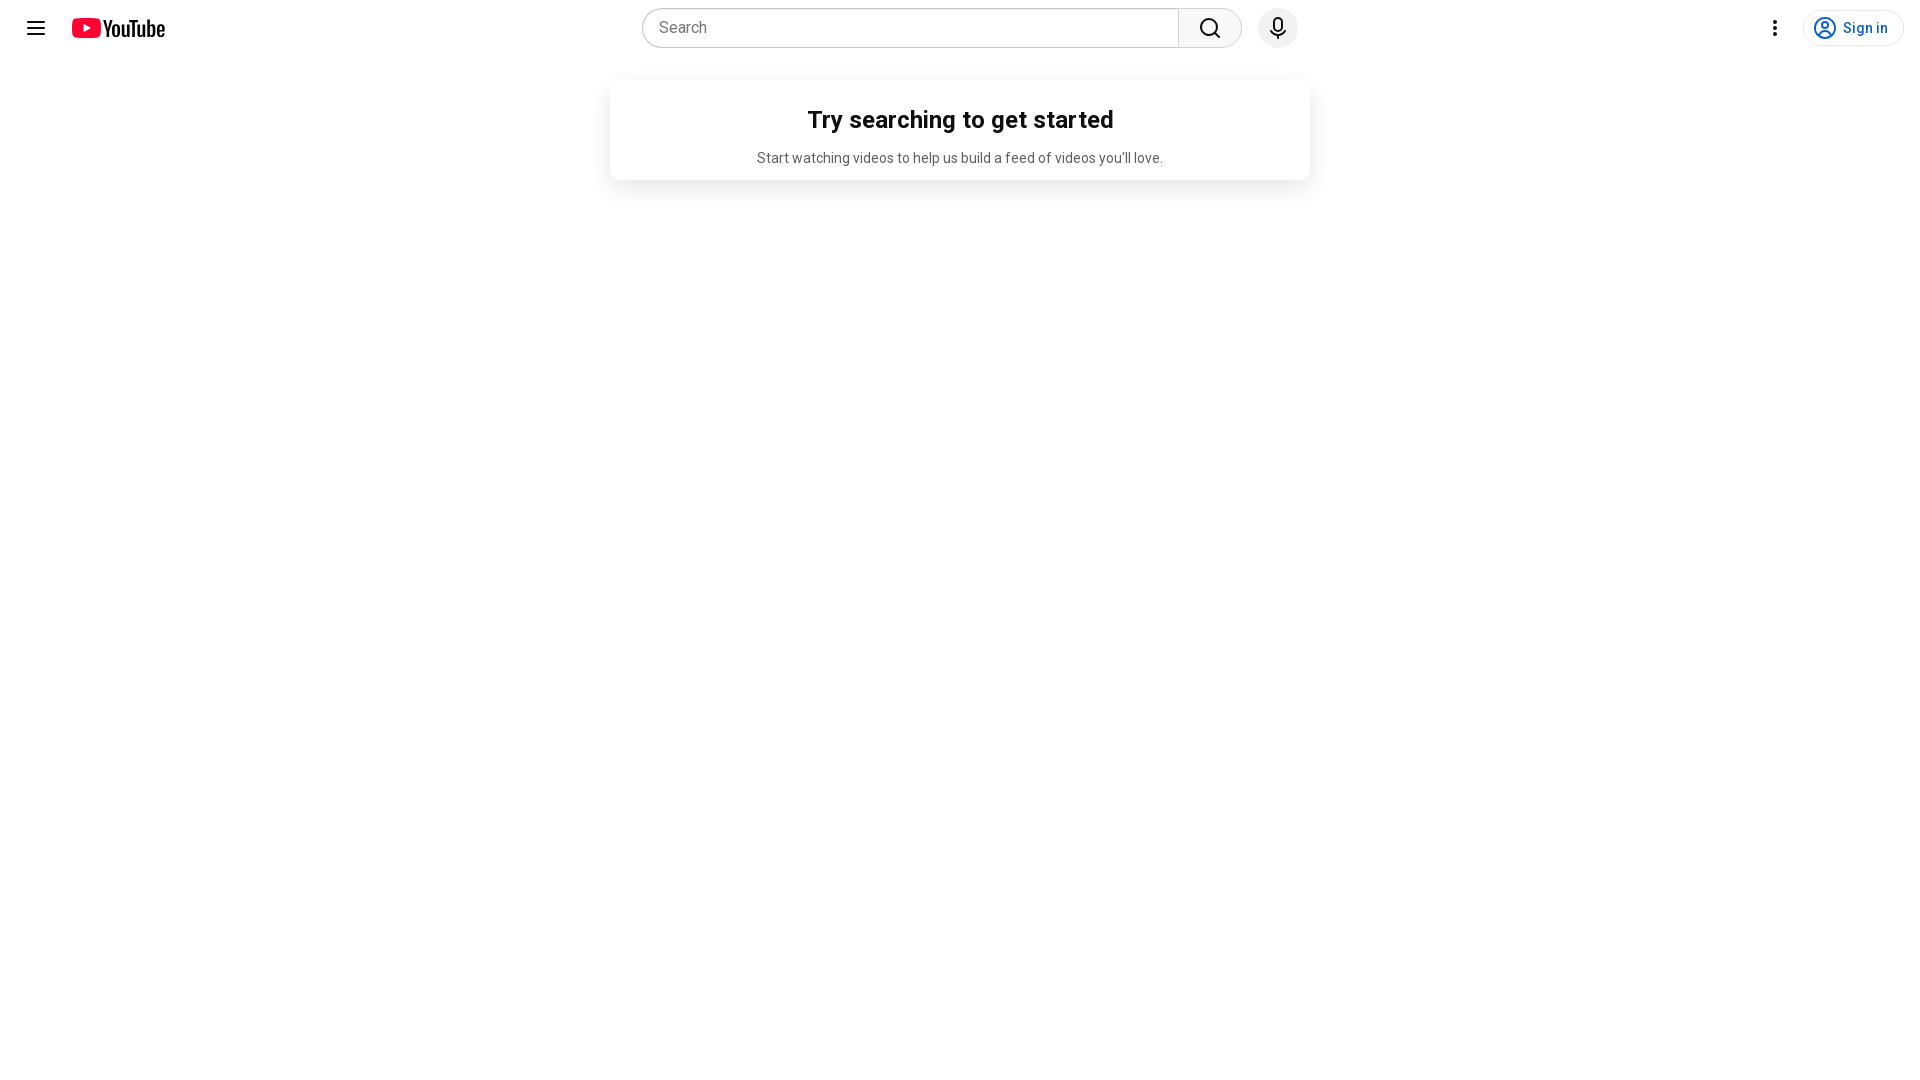